Navigates to Tira Beauty website and verifies the page loads successfully

Starting URL: https://www.tirabeauty.com/

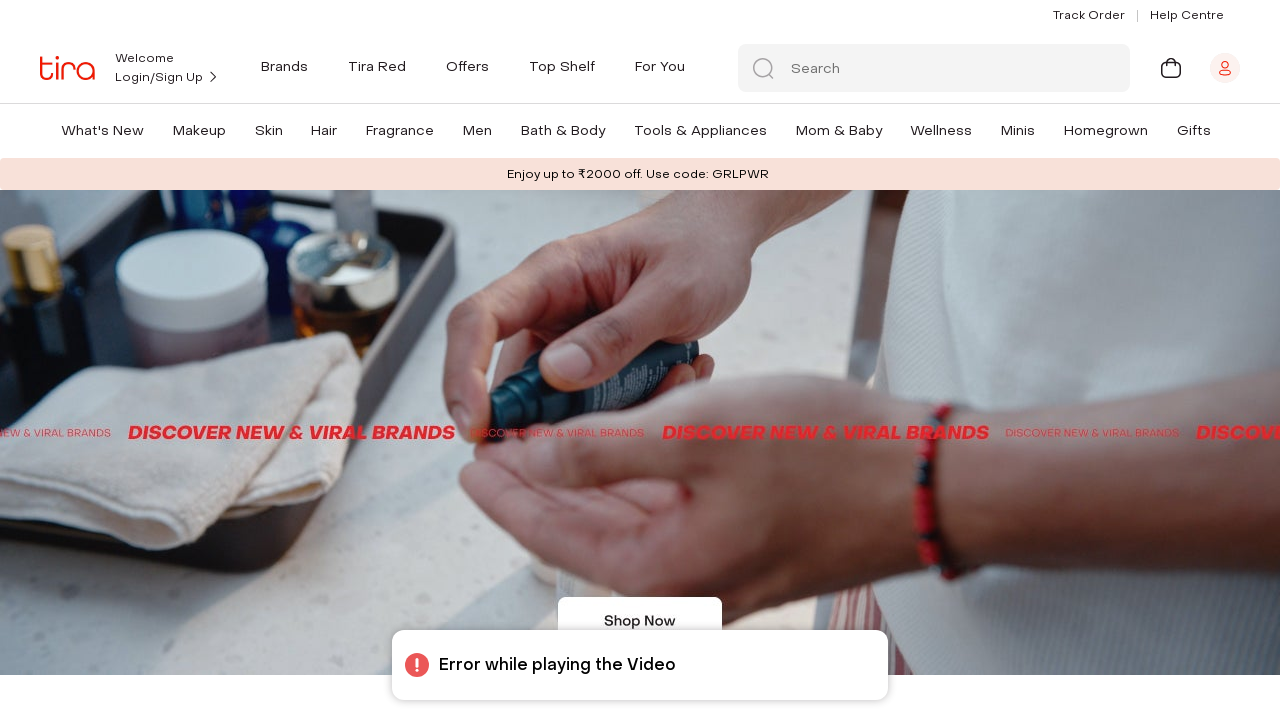

Navigated to Tira Beauty website (https://www.tirabeauty.com/)
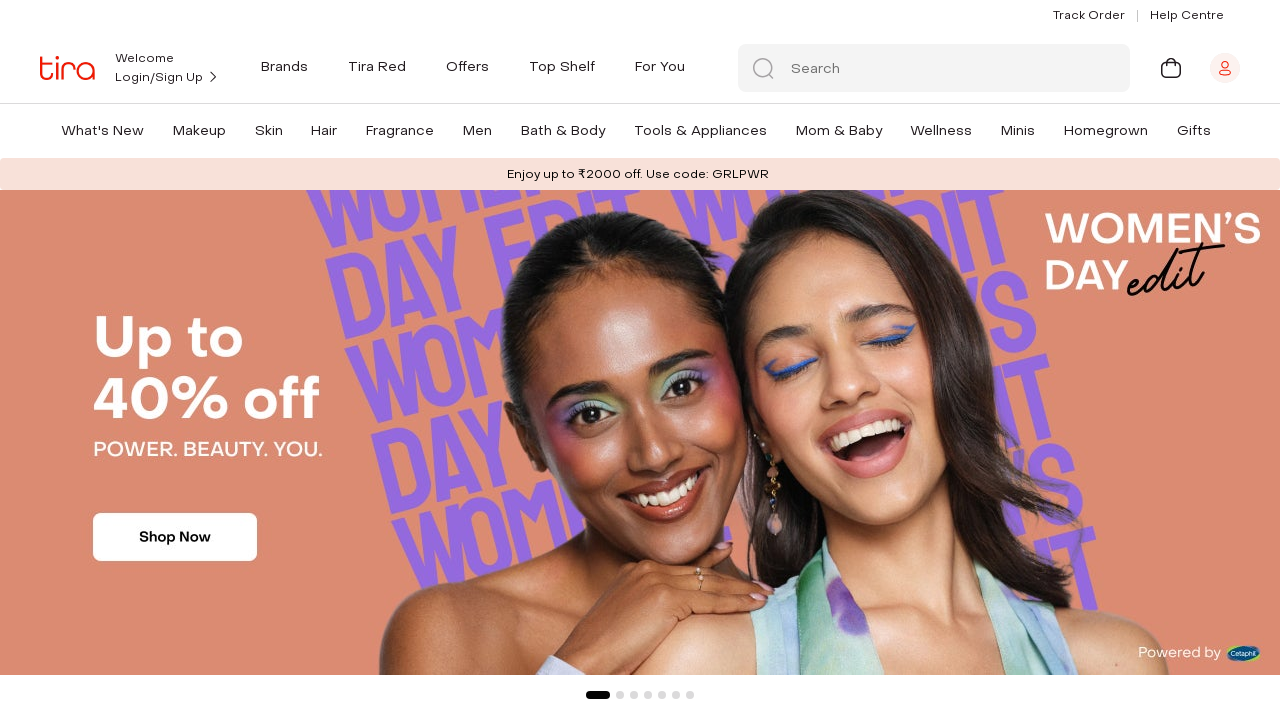

Page DOM content fully loaded
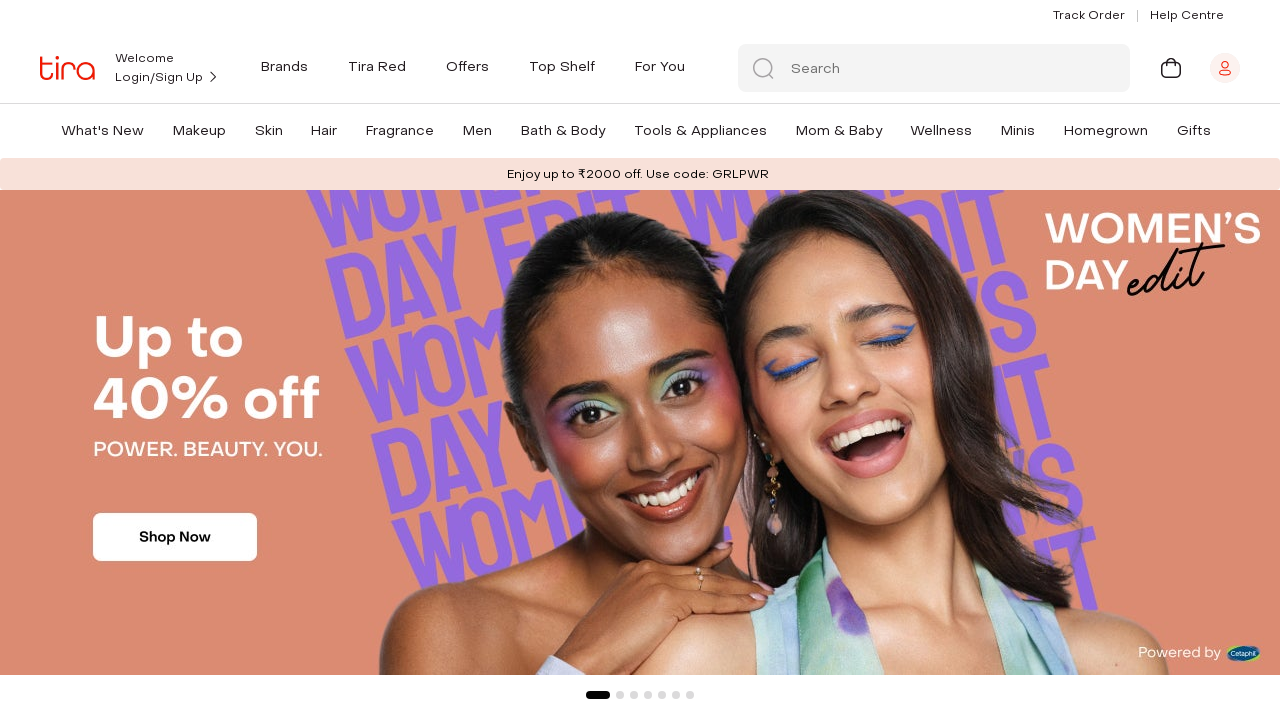

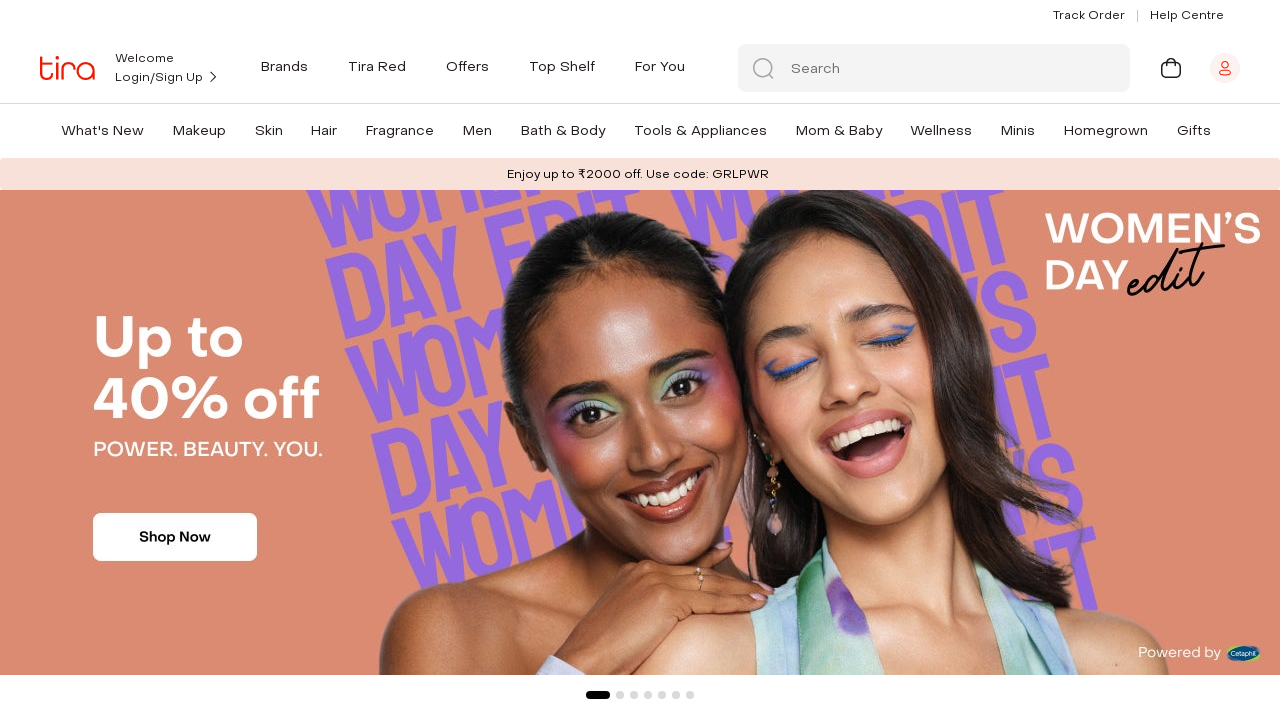